Tests dropdown selection using the select element's visible text option

Starting URL: http://the-internet.herokuapp.com/dropdown

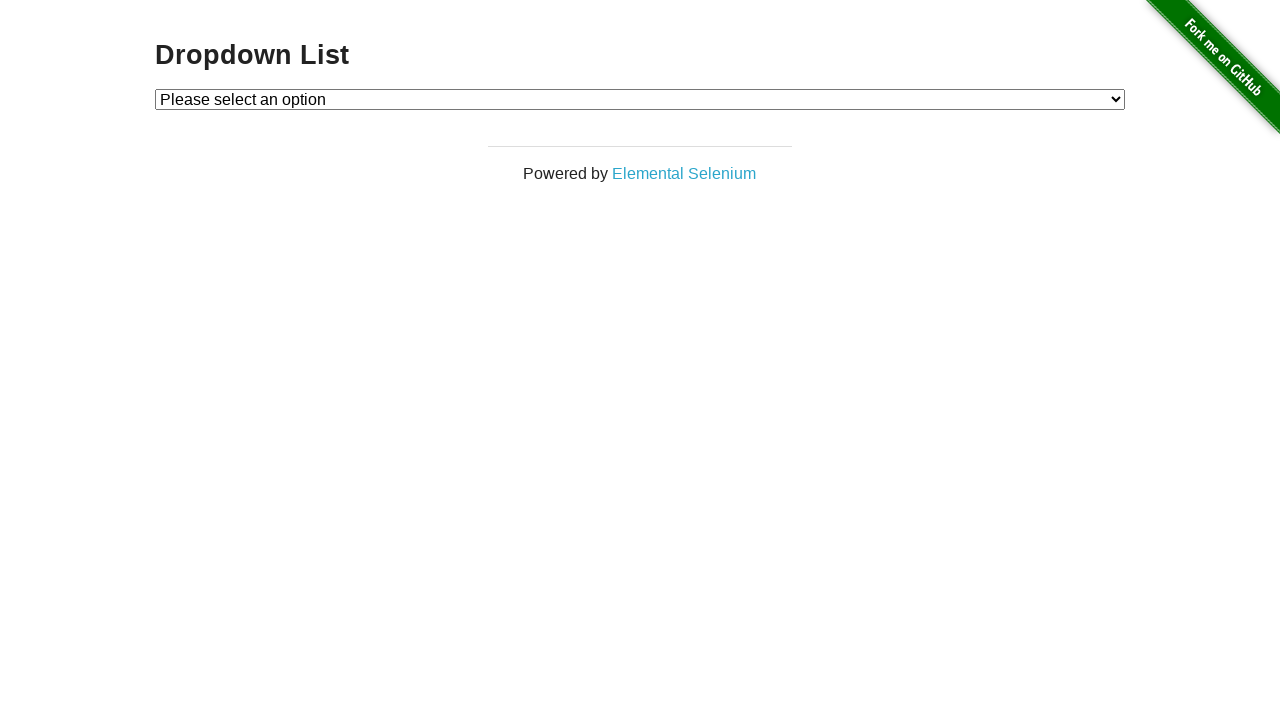

Navigated to dropdown page at http://the-internet.herokuapp.com/dropdown
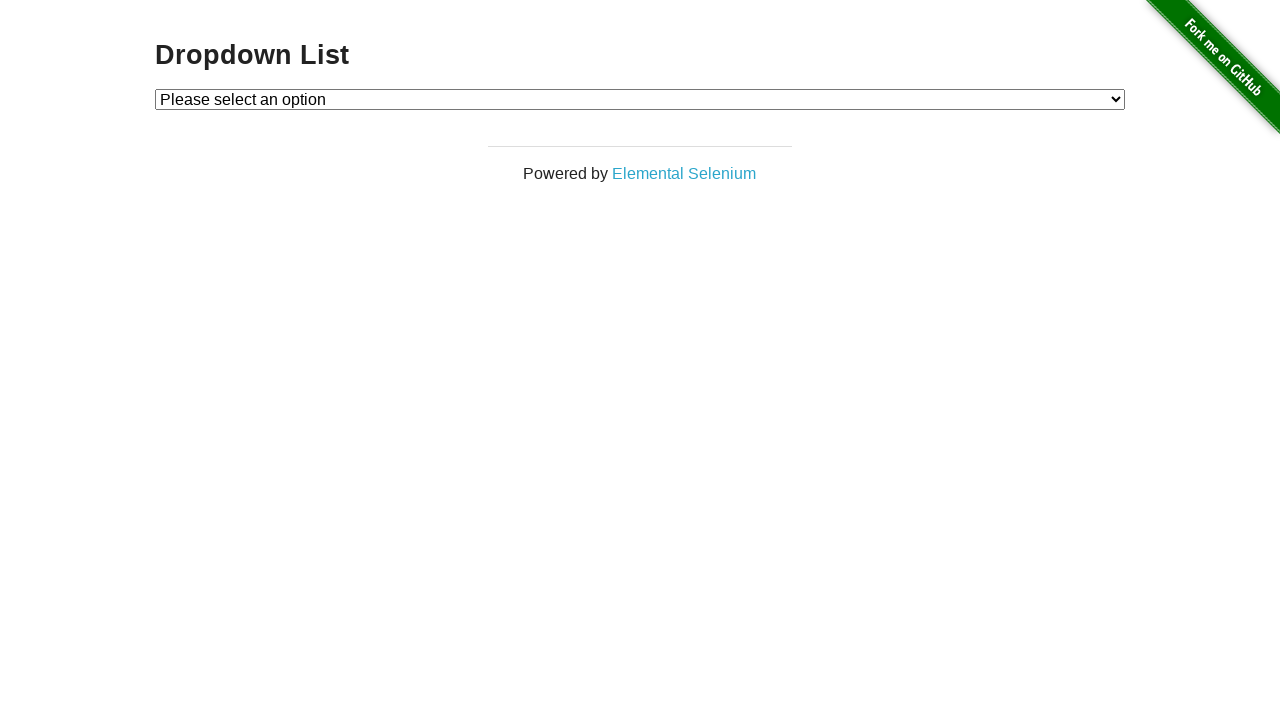

Selected 'Option 2' from dropdown using visible text on #dropdown
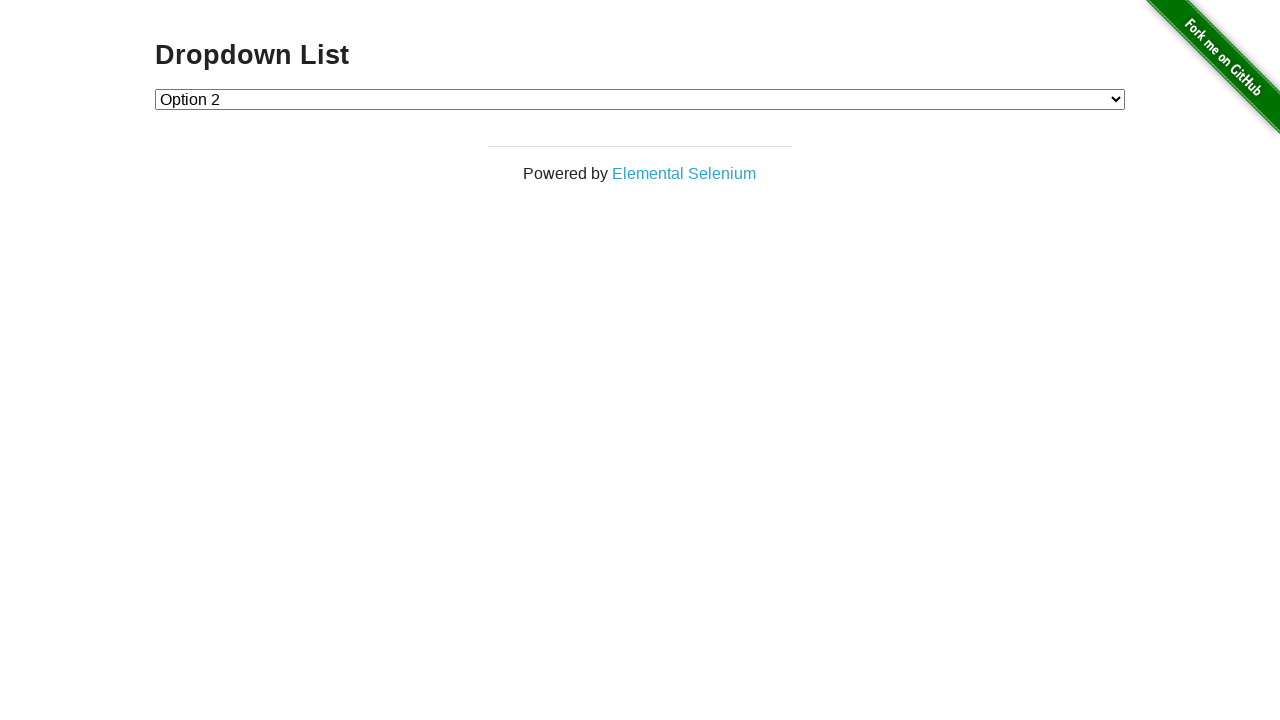

Verified that dropdown value is '2' after selection
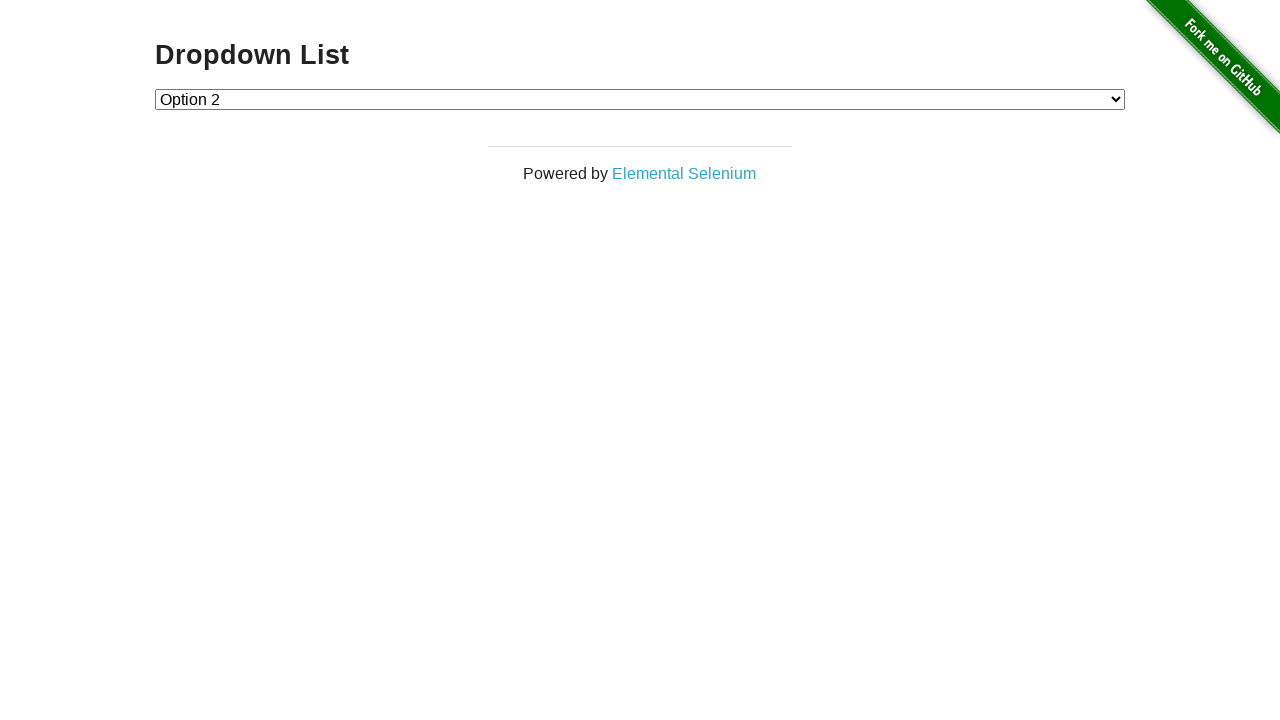

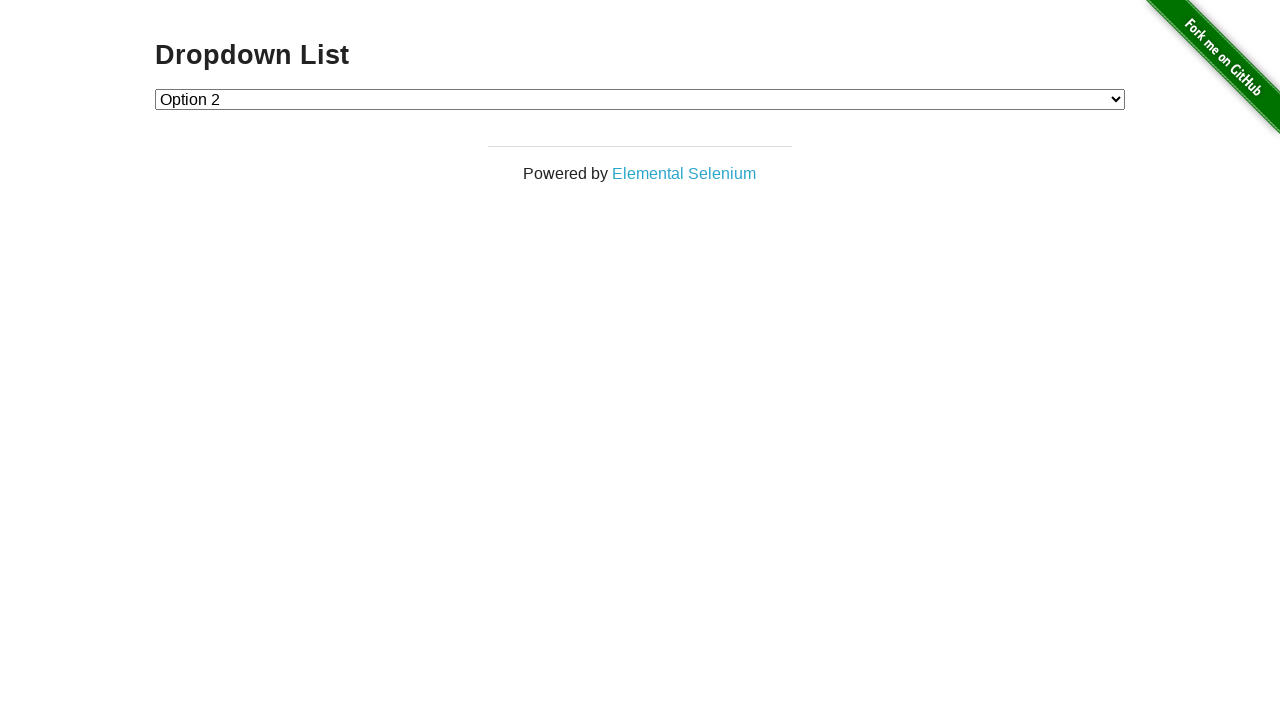